Tests a registration form by filling in personal details (first name, last name, address, email, phone), selecting gender, and checking hobby checkboxes using keyboard navigation (Tab key).

Starting URL: https://demo.automationtesting.in/Register.html

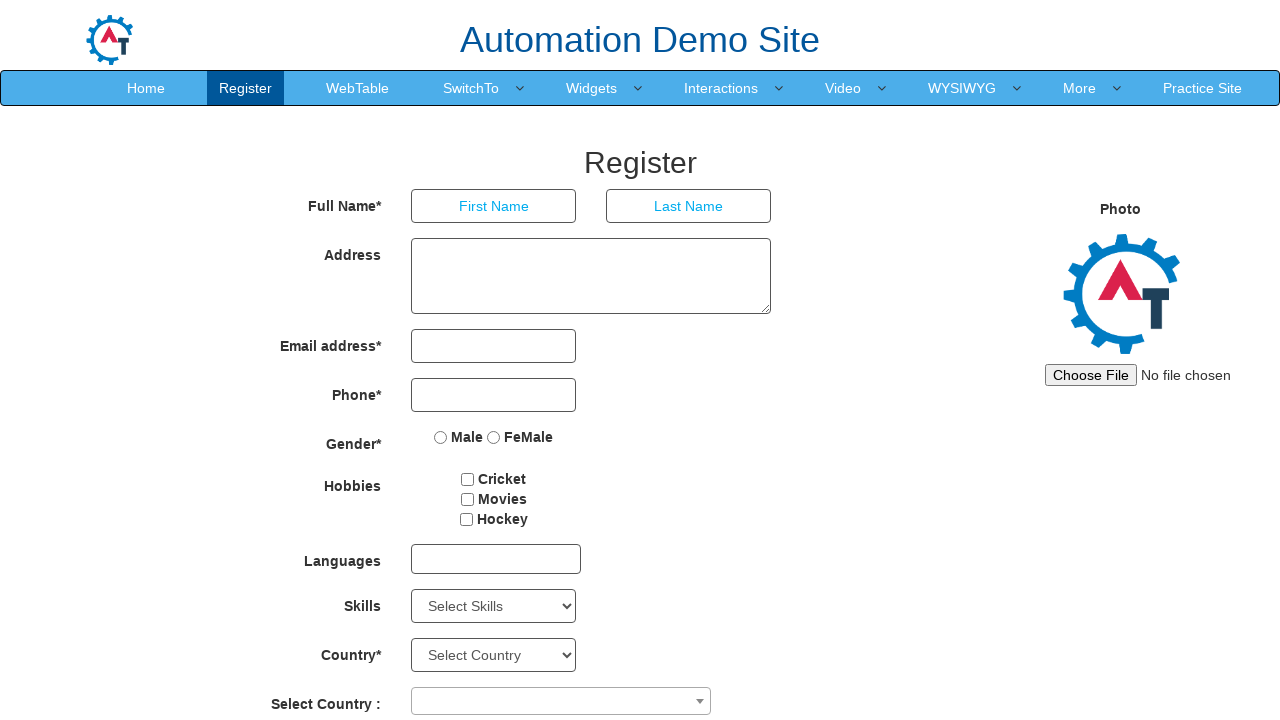

Filled first name field with 'vidya' on input[ng-model='FirstName']
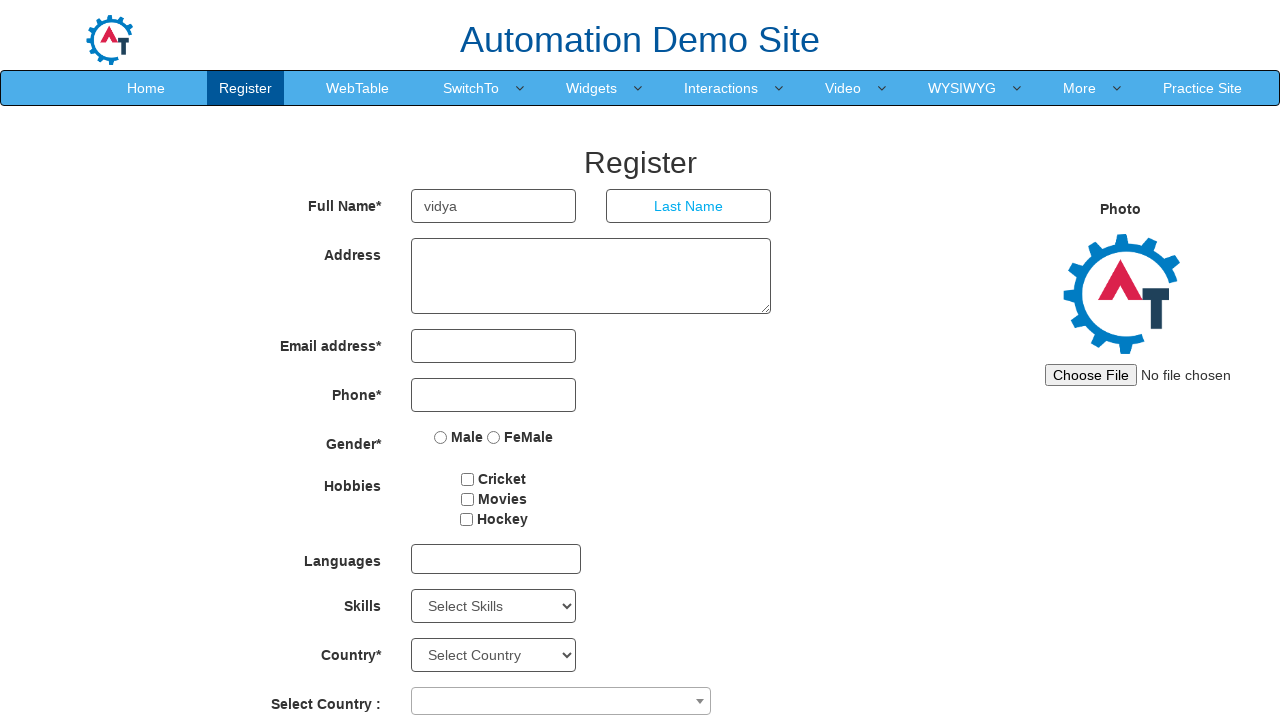

Pressed Tab key to navigate to next field
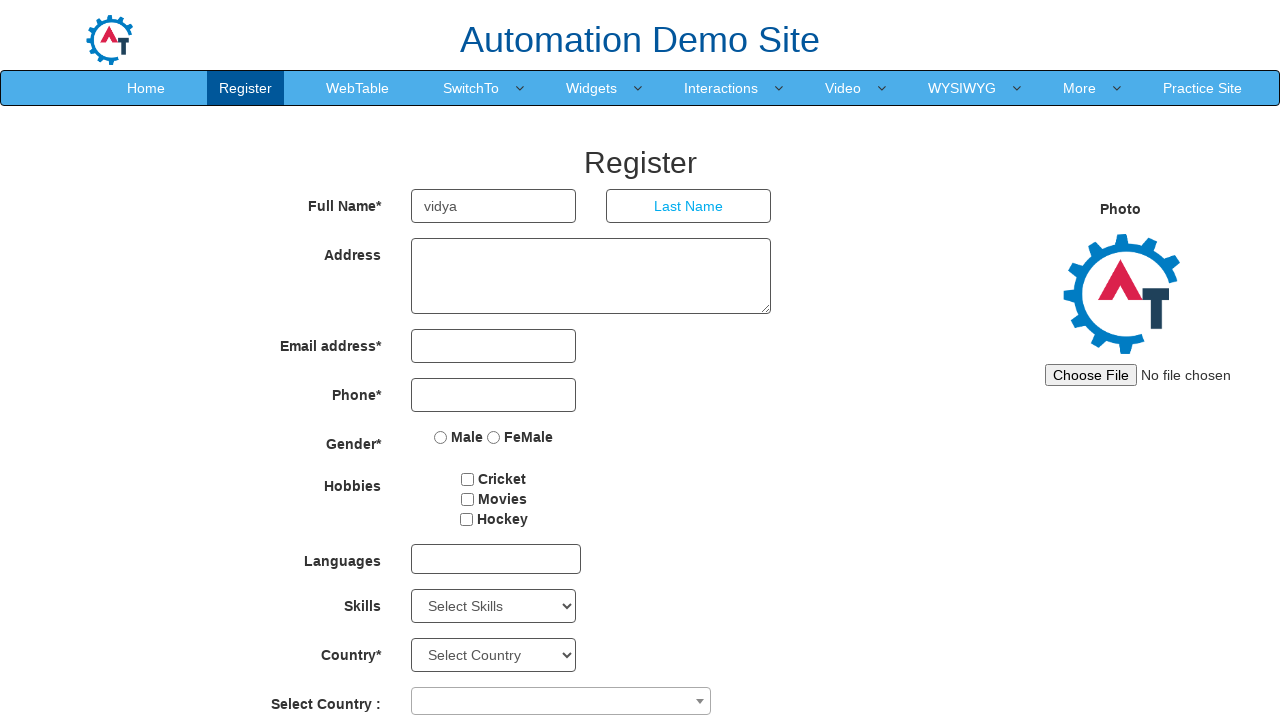

Filled last name field with 'Mandilkar' on input[ng-model='LastName']
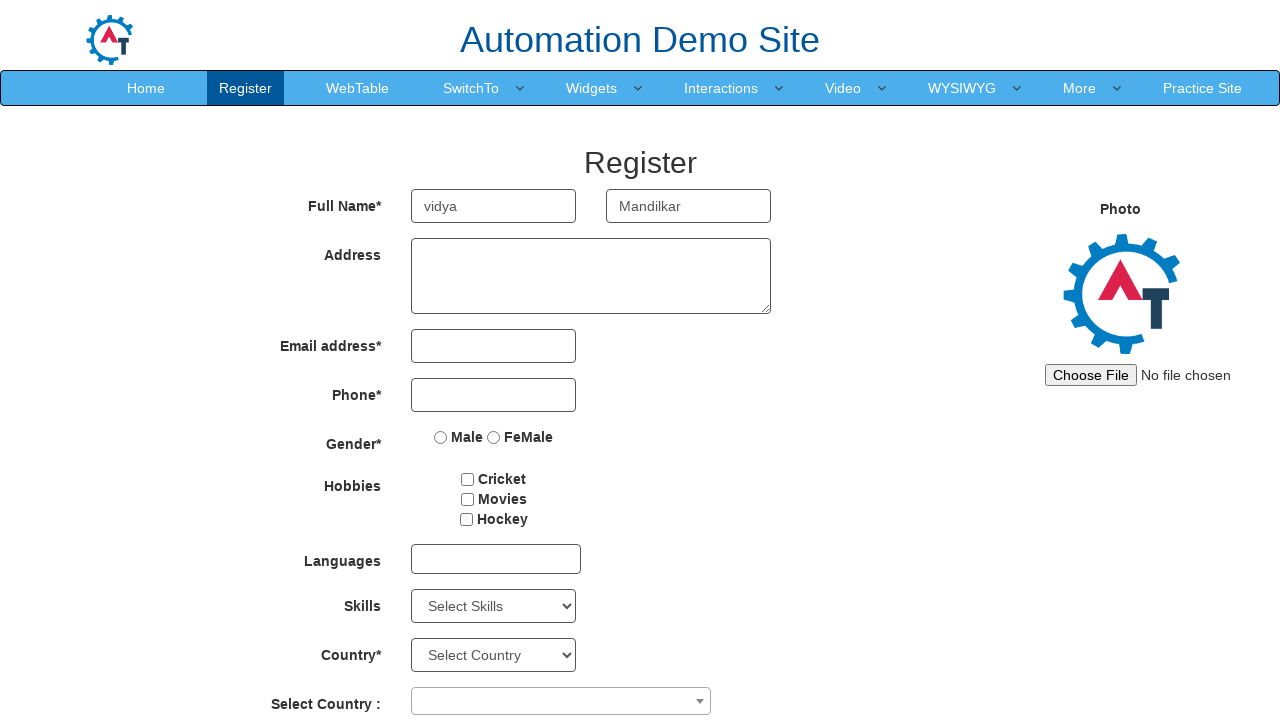

Pressed Tab key to navigate to next field
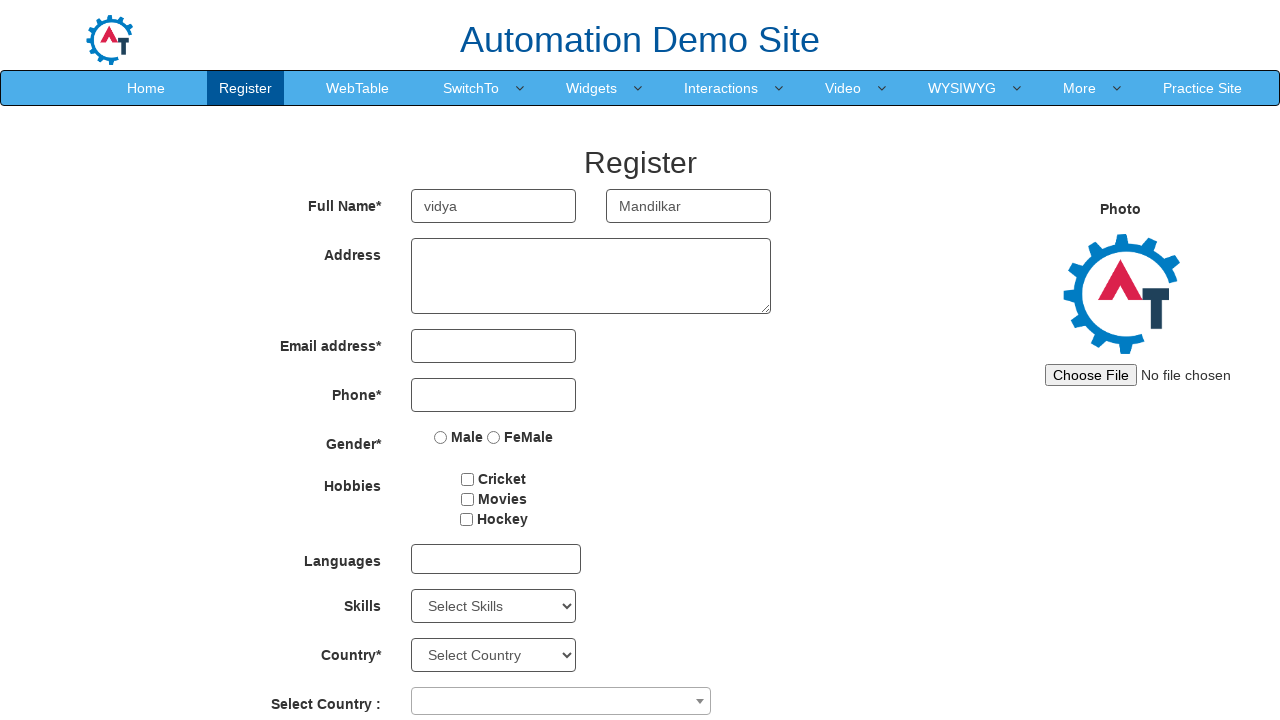

Filled address field with 'Pune' on textarea[ng-model='Adress']
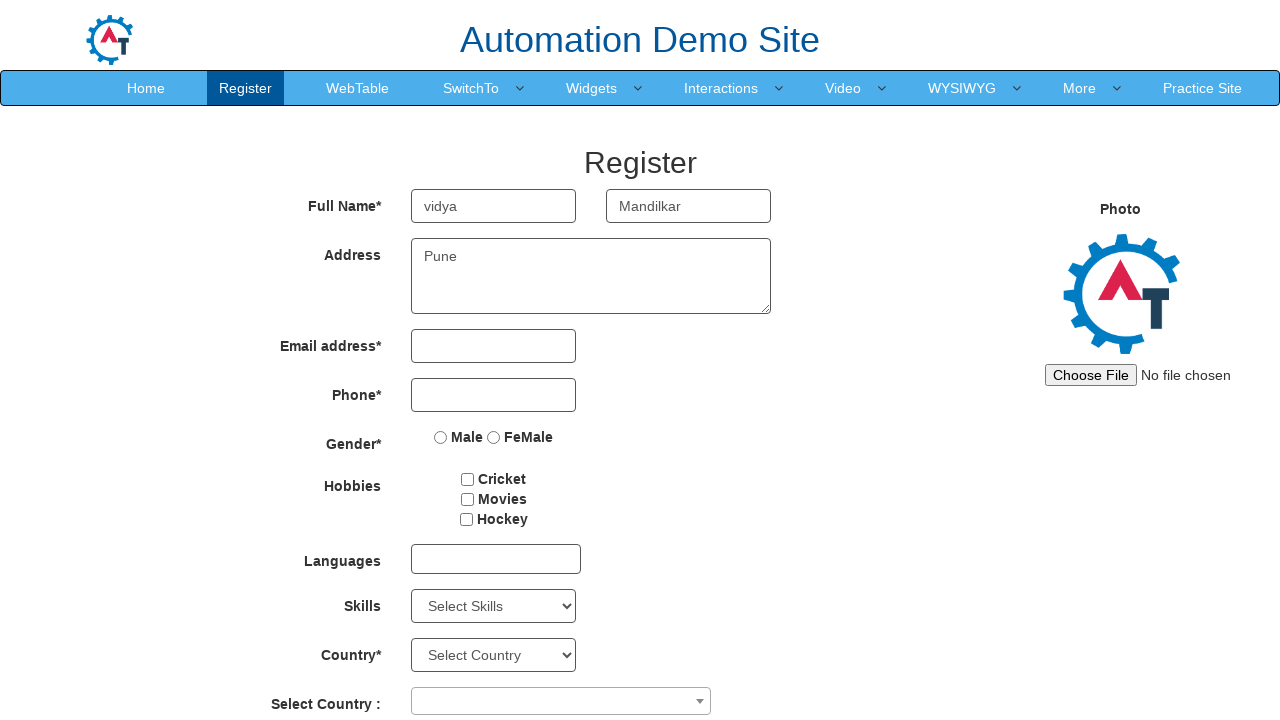

Pressed Tab key to navigate to next field
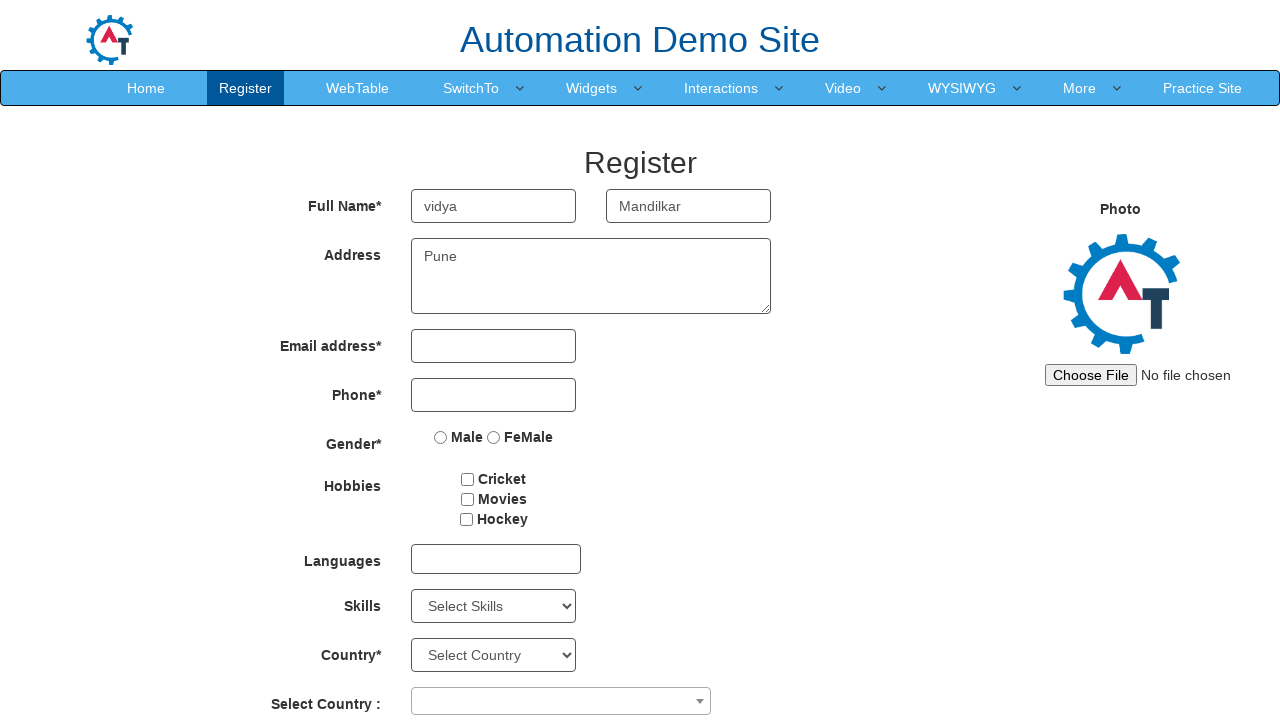

Filled email field with 'abc@123' on input[type='email']
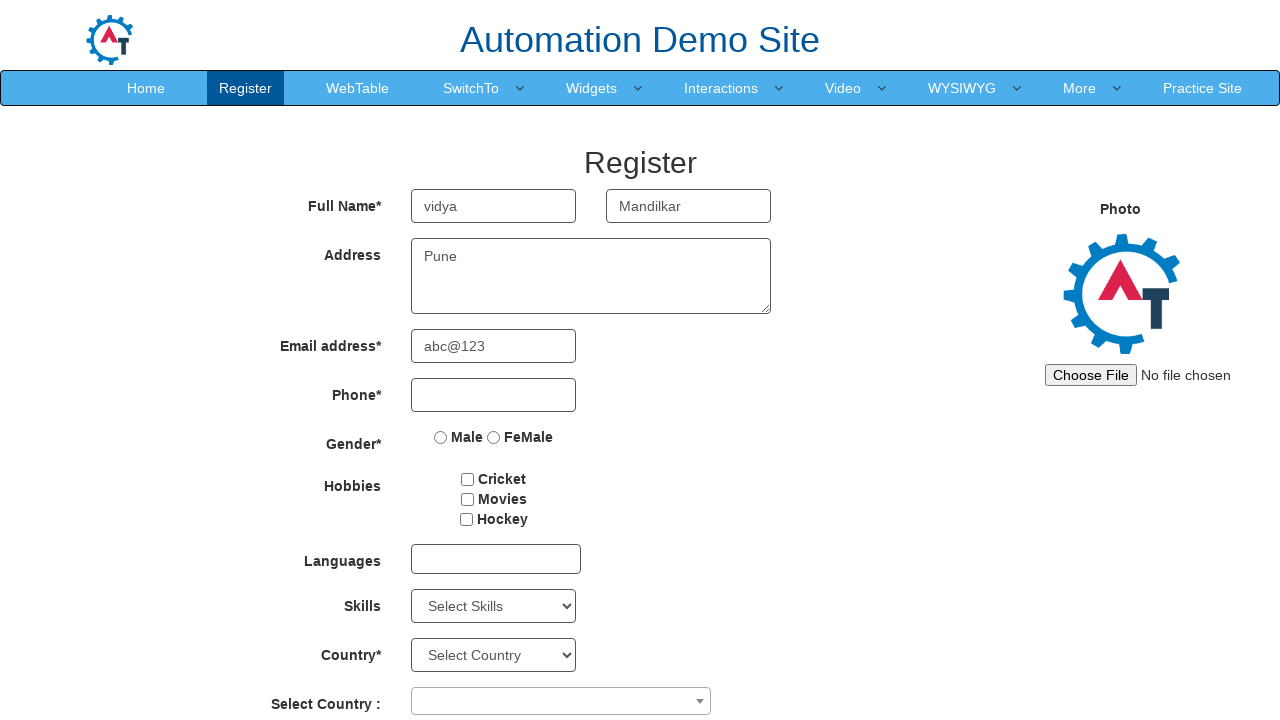

Pressed Tab key to navigate to next field
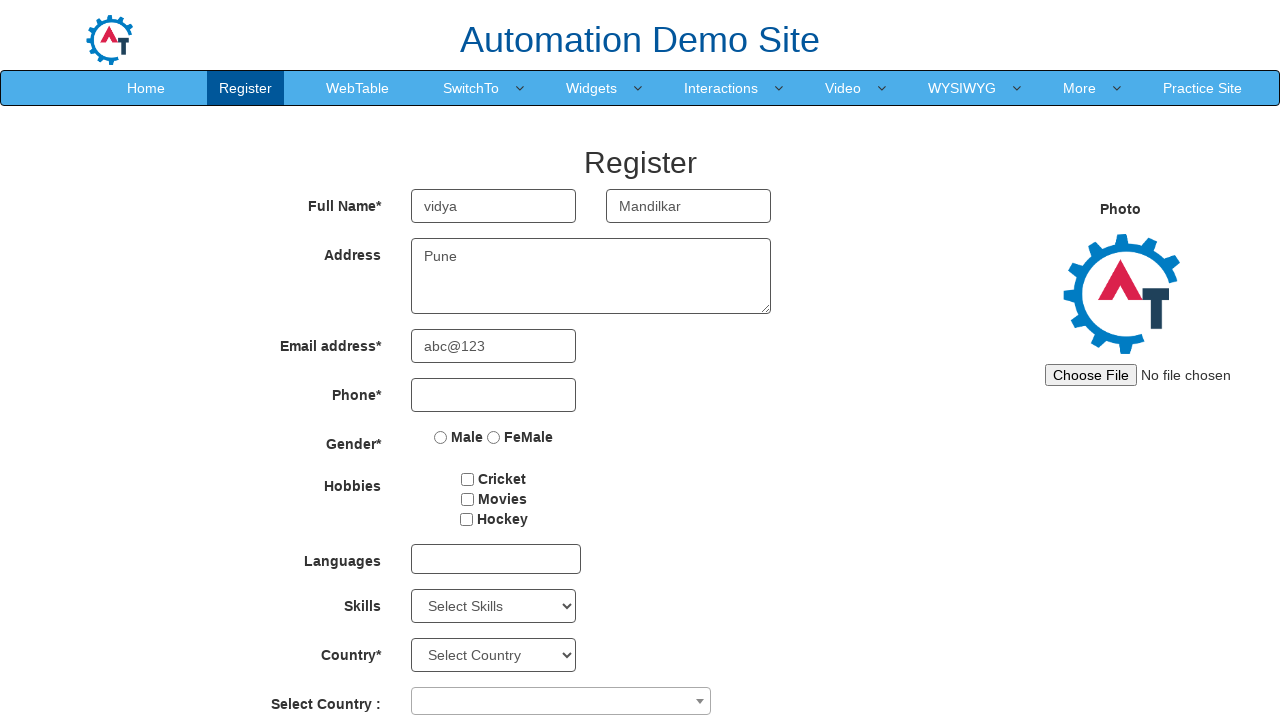

Filled phone number field with '353453543' on input[type='tel']
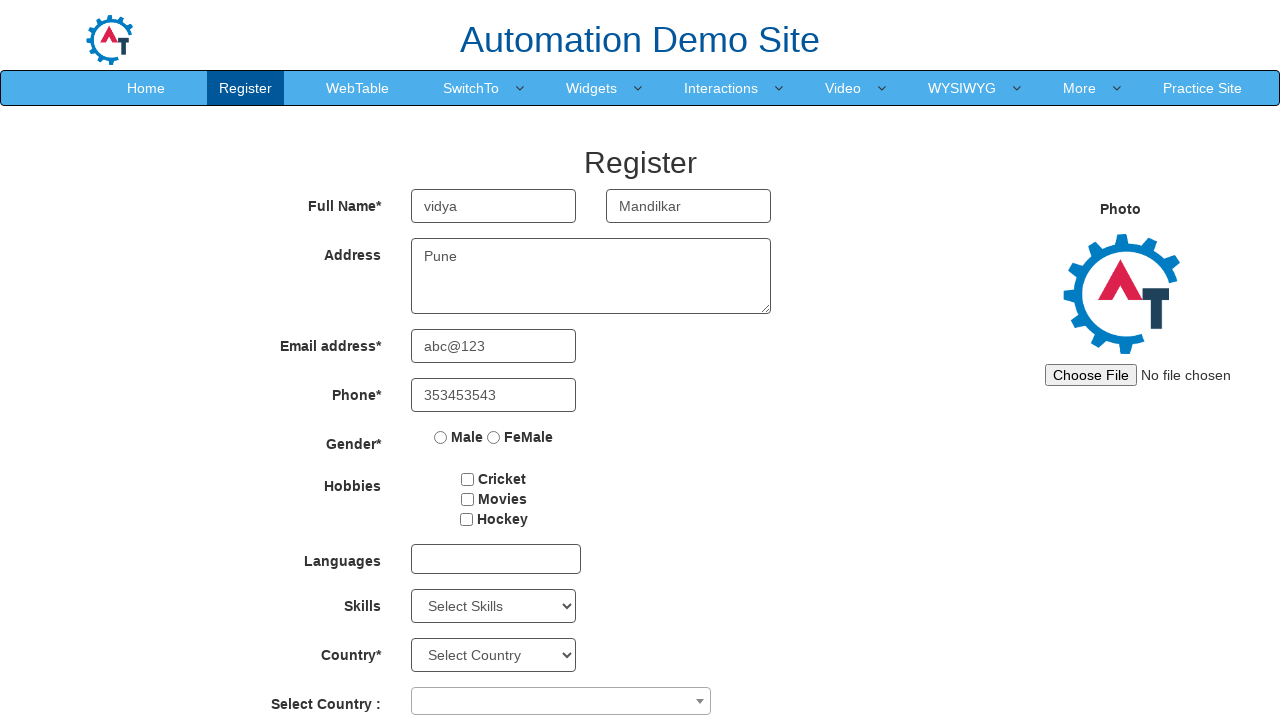

Pressed Tab key to navigate to next field
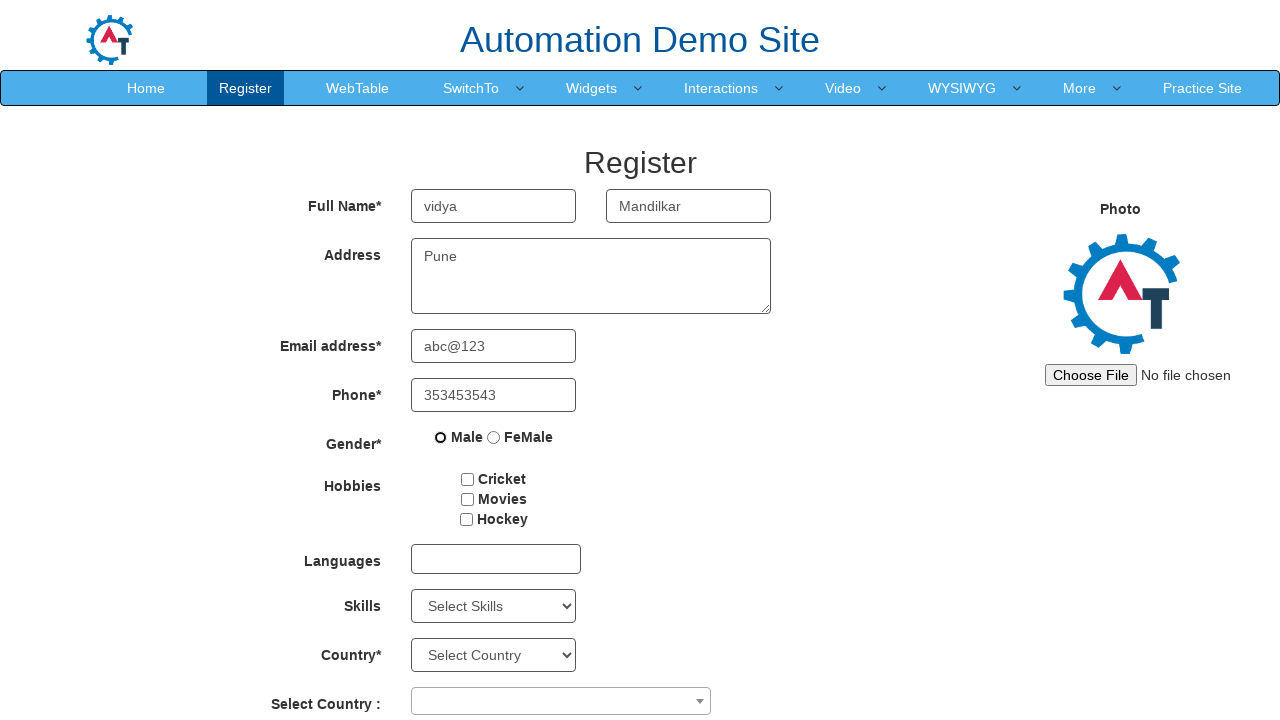

Selected Female gender option at (494, 437) on input[value='FeMale']
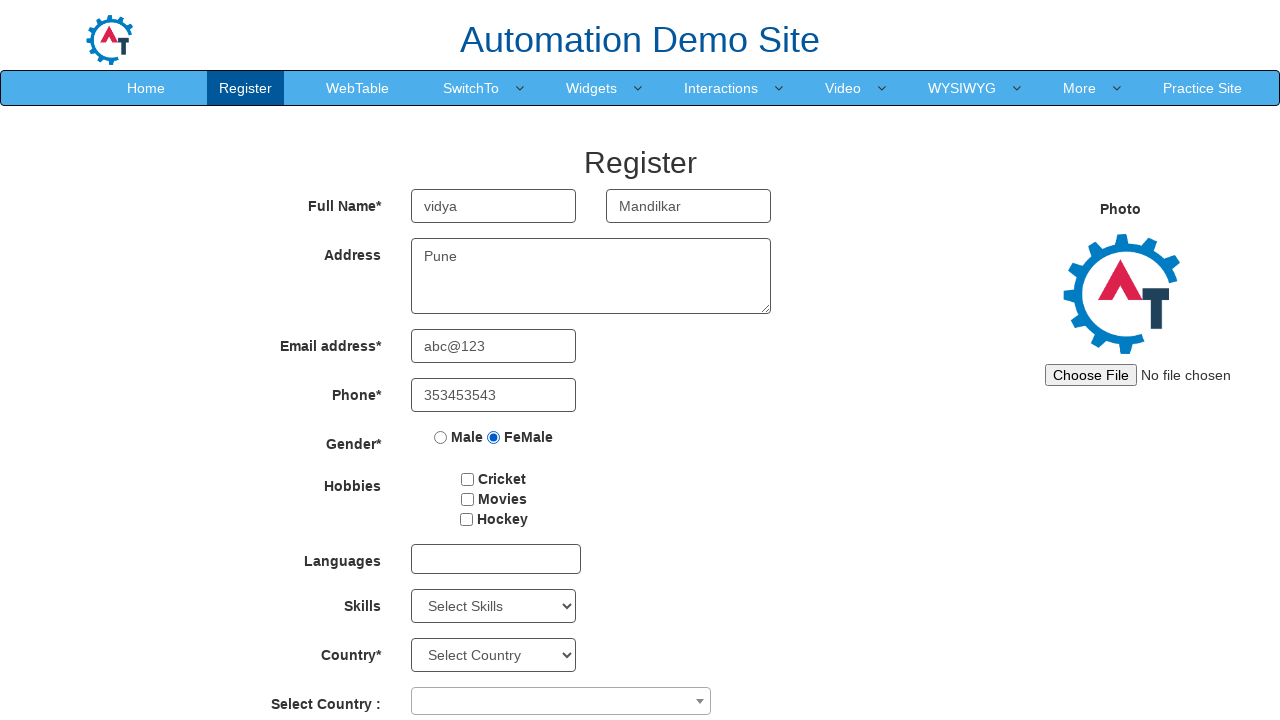

Checked hobby checkbox 2 at (467, 499) on input#checkbox2
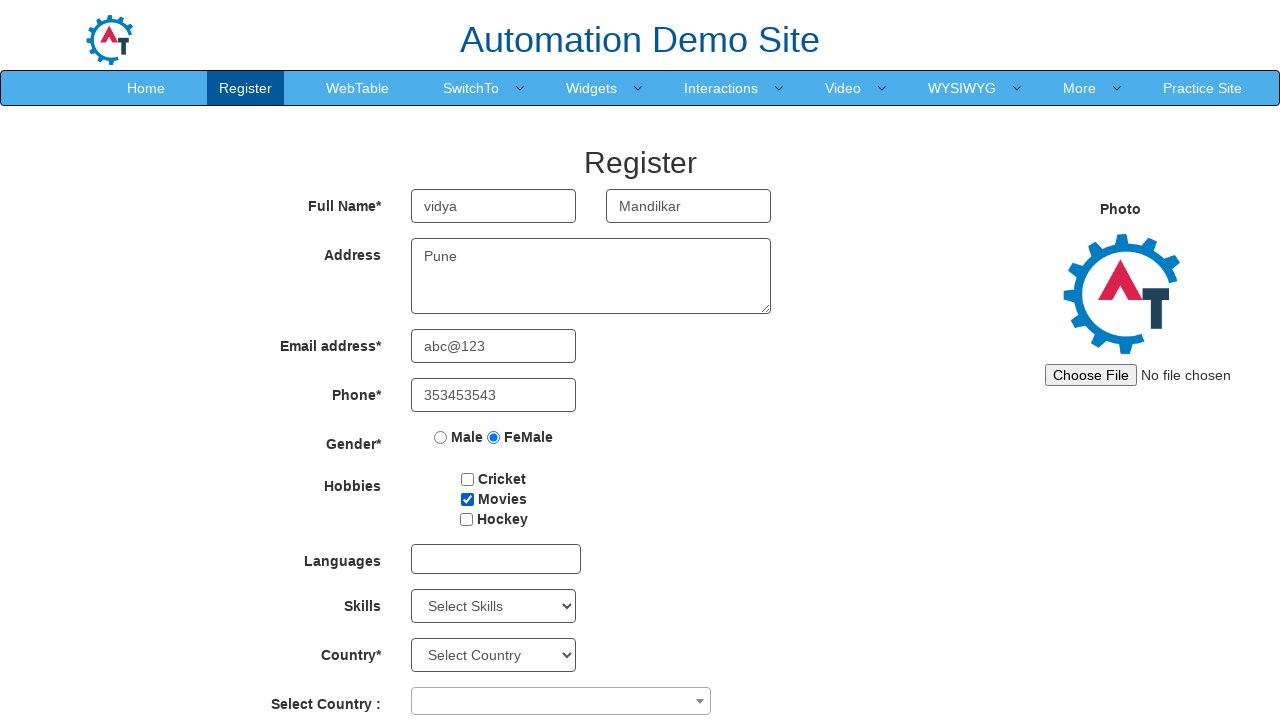

Checked hobby checkbox 3 at (466, 519) on input#checkbox3
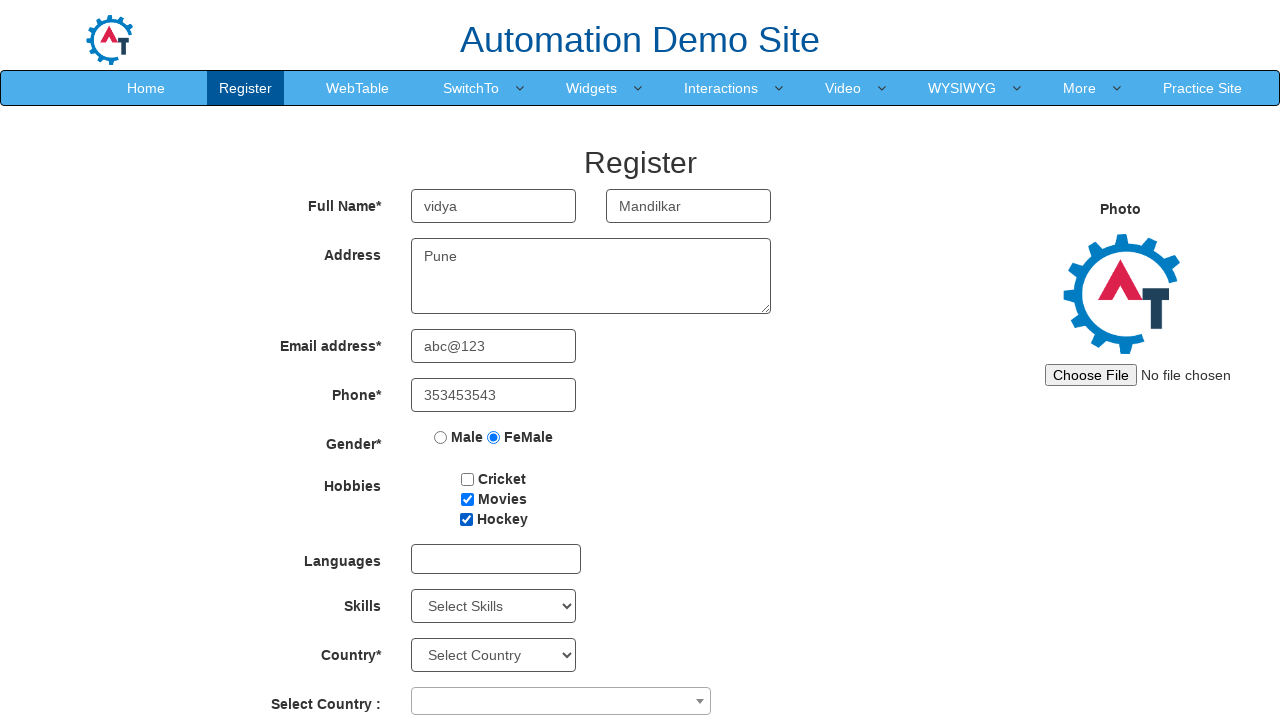

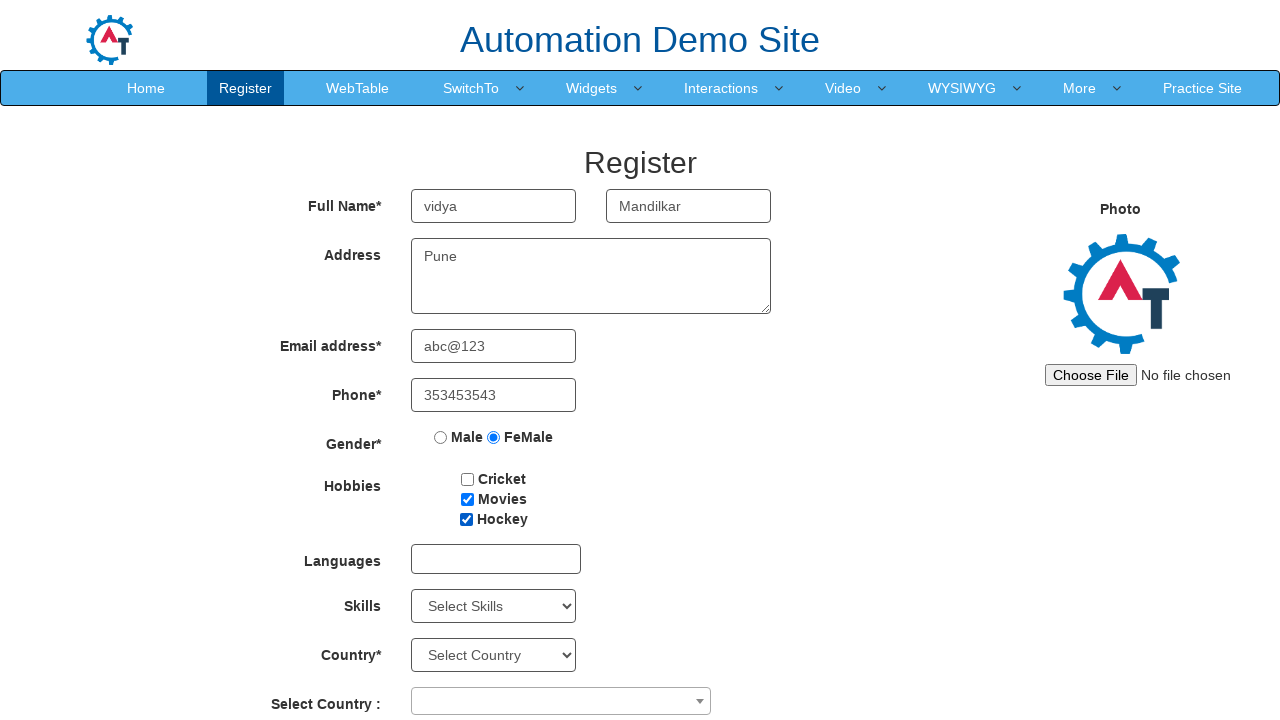